Tests the autocomplete functionality by typing a partial search term, navigating through the dropdown suggestions using arrow keys, and selecting an option by pressing Enter.

Starting URL: https://rahulshettyacademy.com/AutomationPractice/

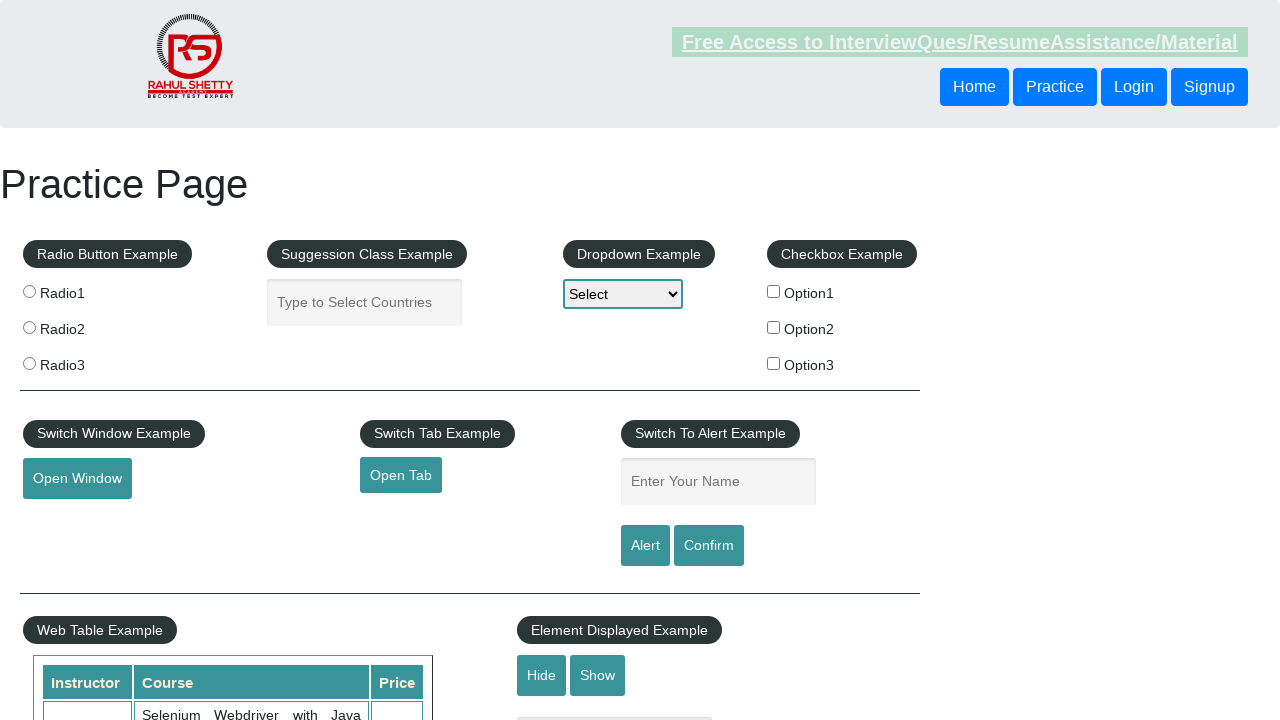

Filled autocomplete input field with 'Ne' on input.inputs.ui-autocomplete-input
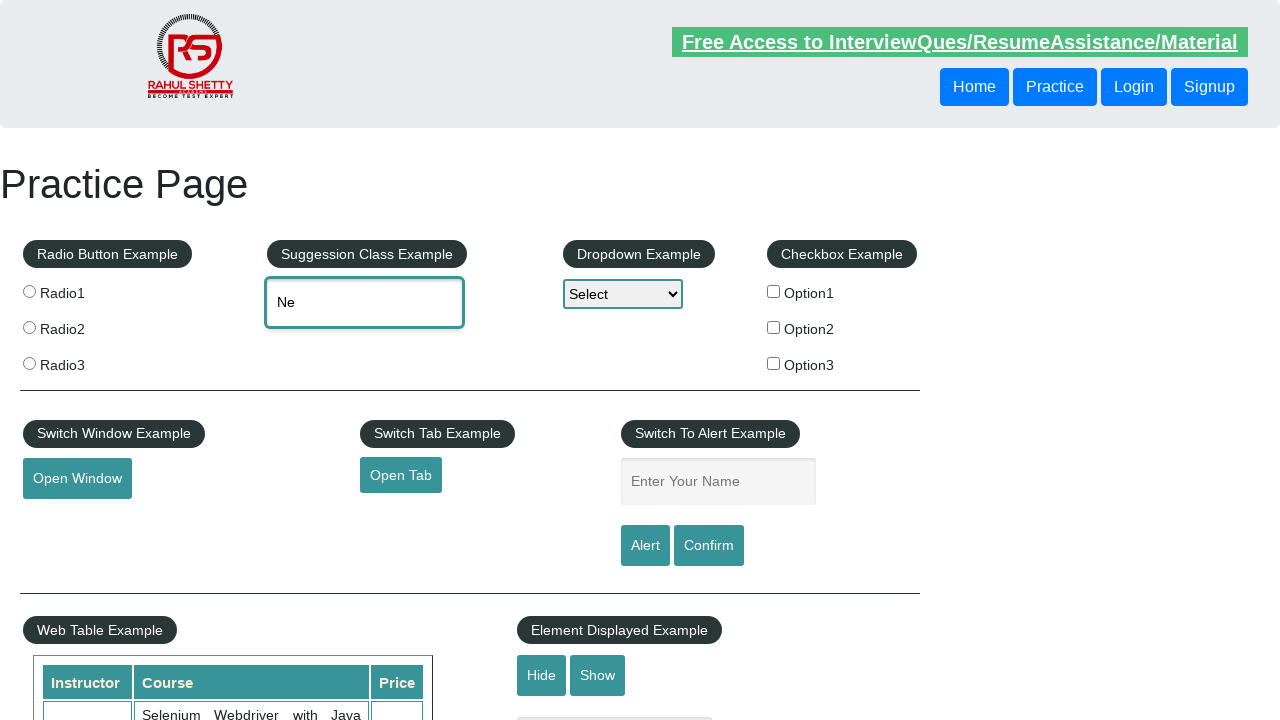

Waited 2 seconds for autocomplete suggestions to appear
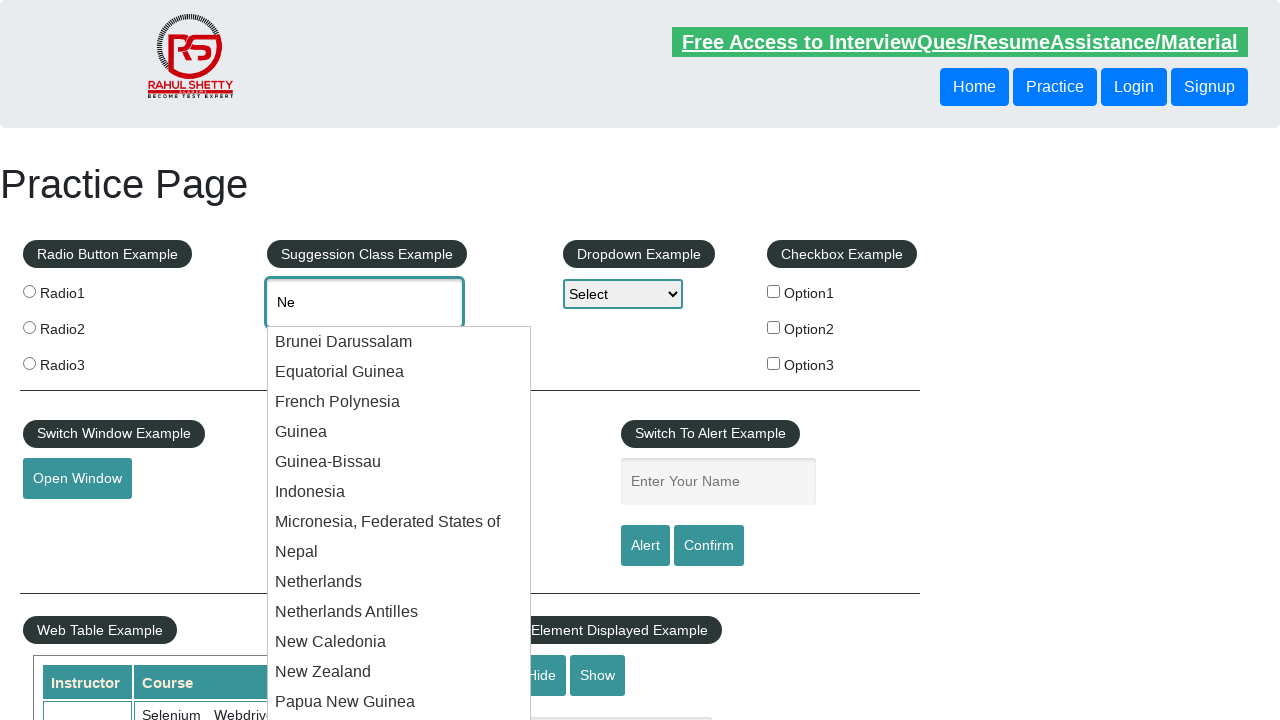

Pressed ArrowDown to navigate autocomplete suggestions (1/8) on input.inputs.ui-autocomplete-input
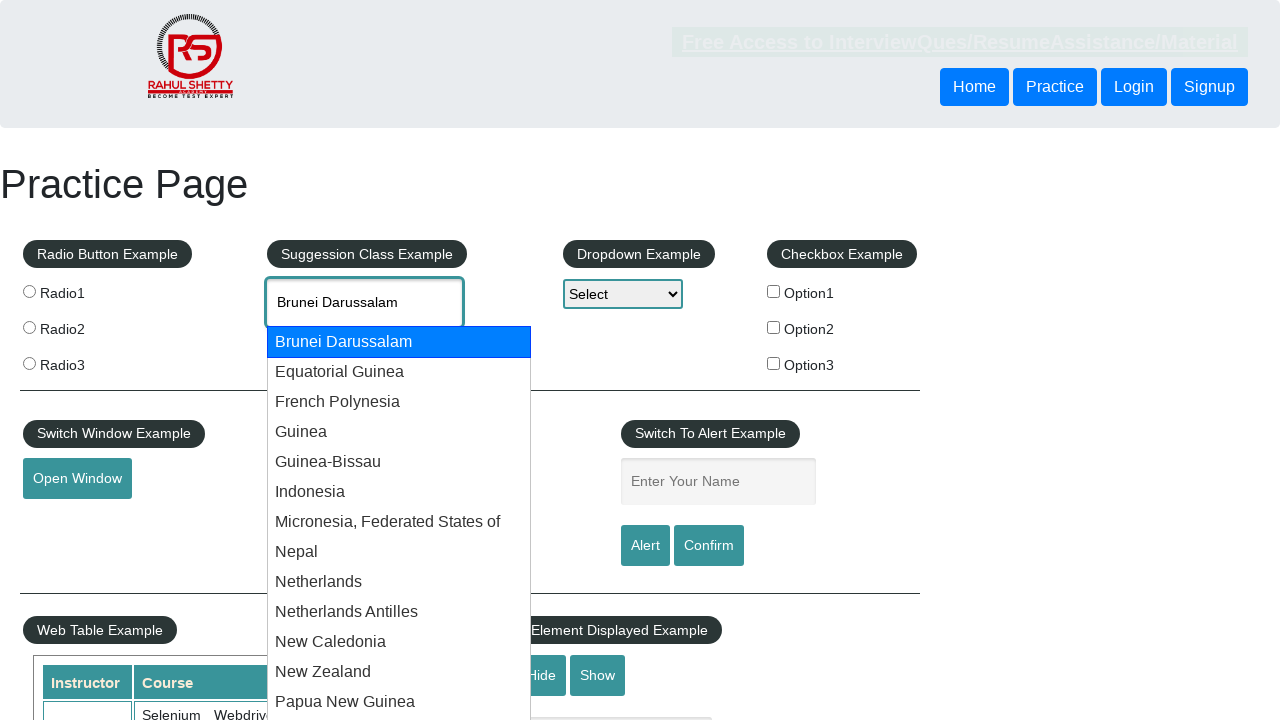

Pressed ArrowDown to navigate autocomplete suggestions (2/8) on input.inputs.ui-autocomplete-input
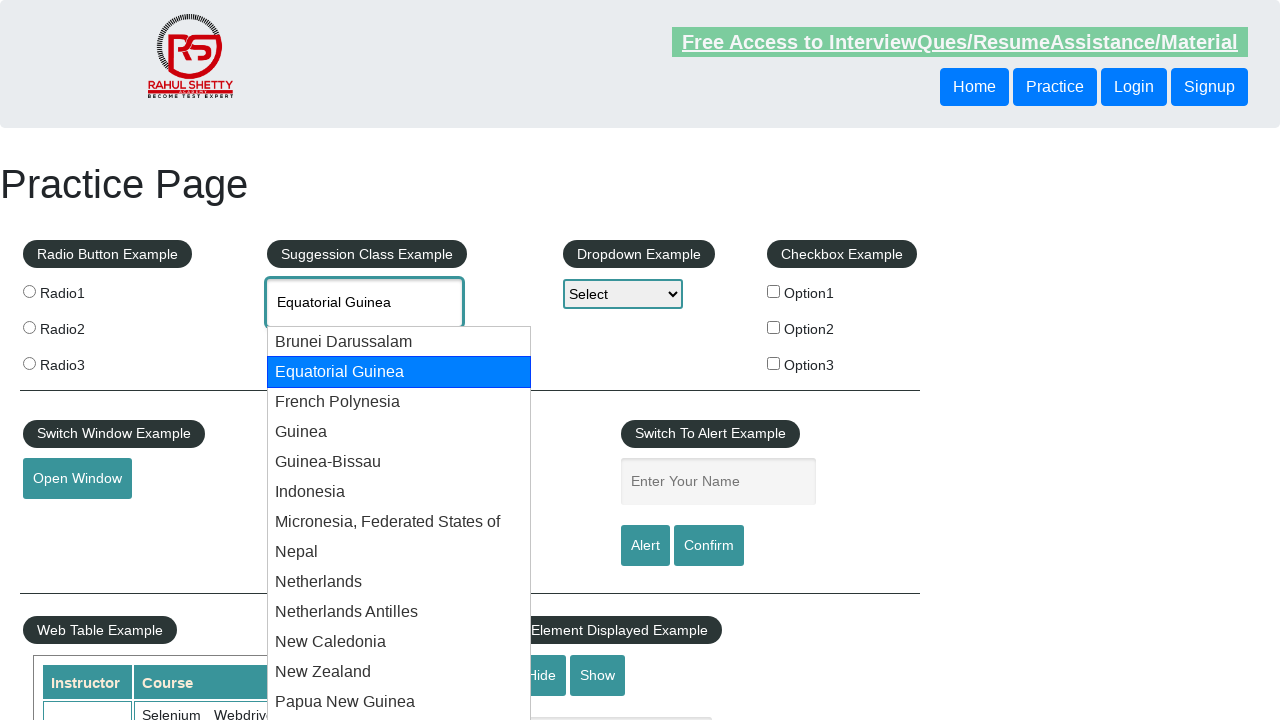

Pressed ArrowDown to navigate autocomplete suggestions (3/8) on input.inputs.ui-autocomplete-input
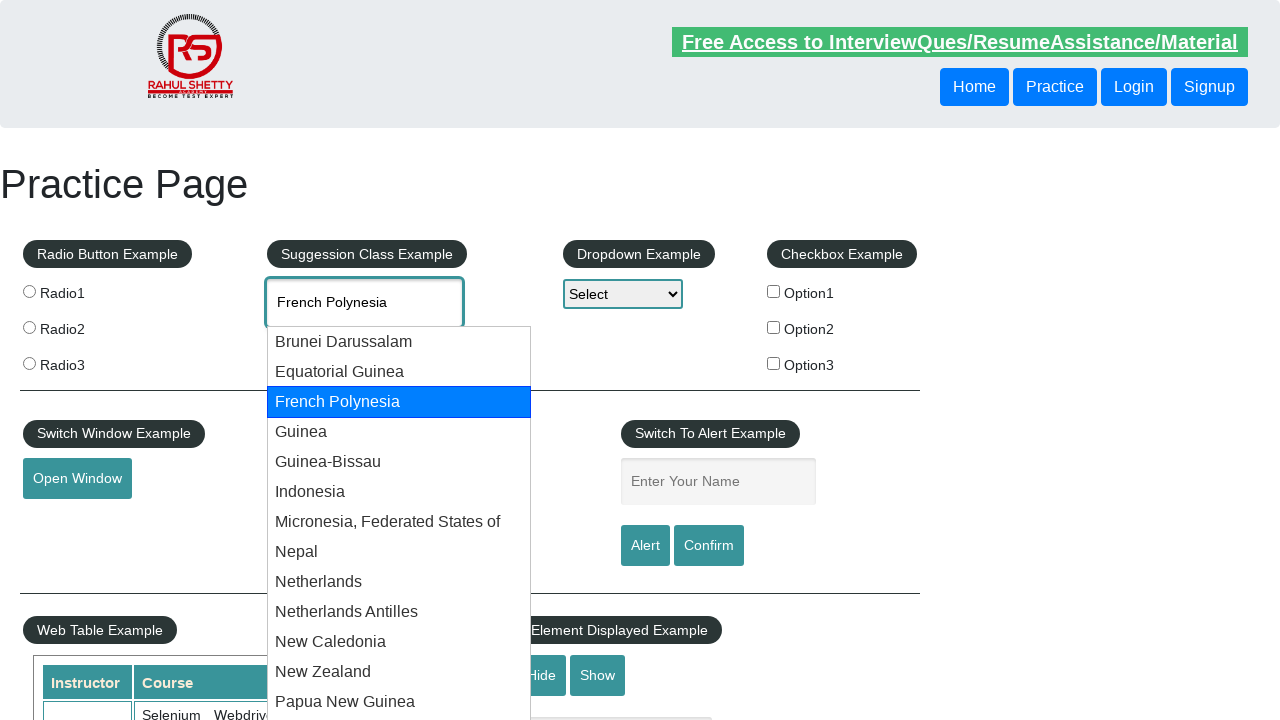

Pressed ArrowDown to navigate autocomplete suggestions (4/8) on input.inputs.ui-autocomplete-input
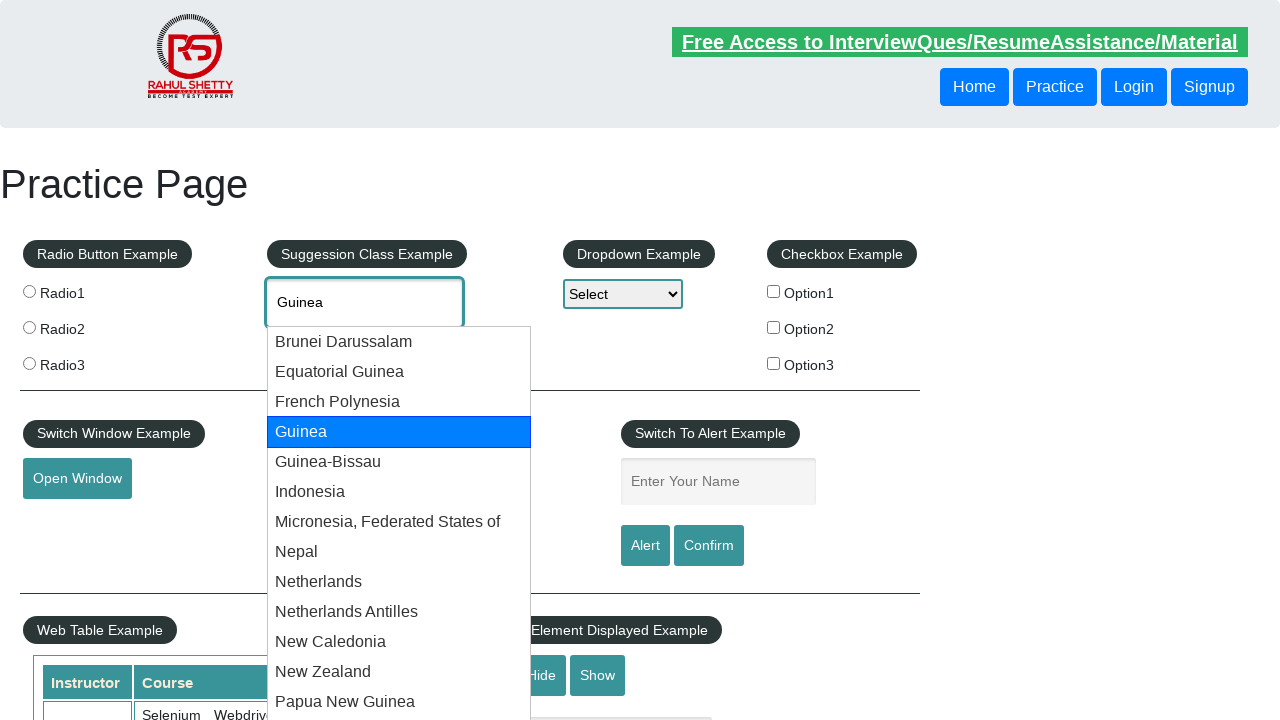

Pressed ArrowDown to navigate autocomplete suggestions (5/8) on input.inputs.ui-autocomplete-input
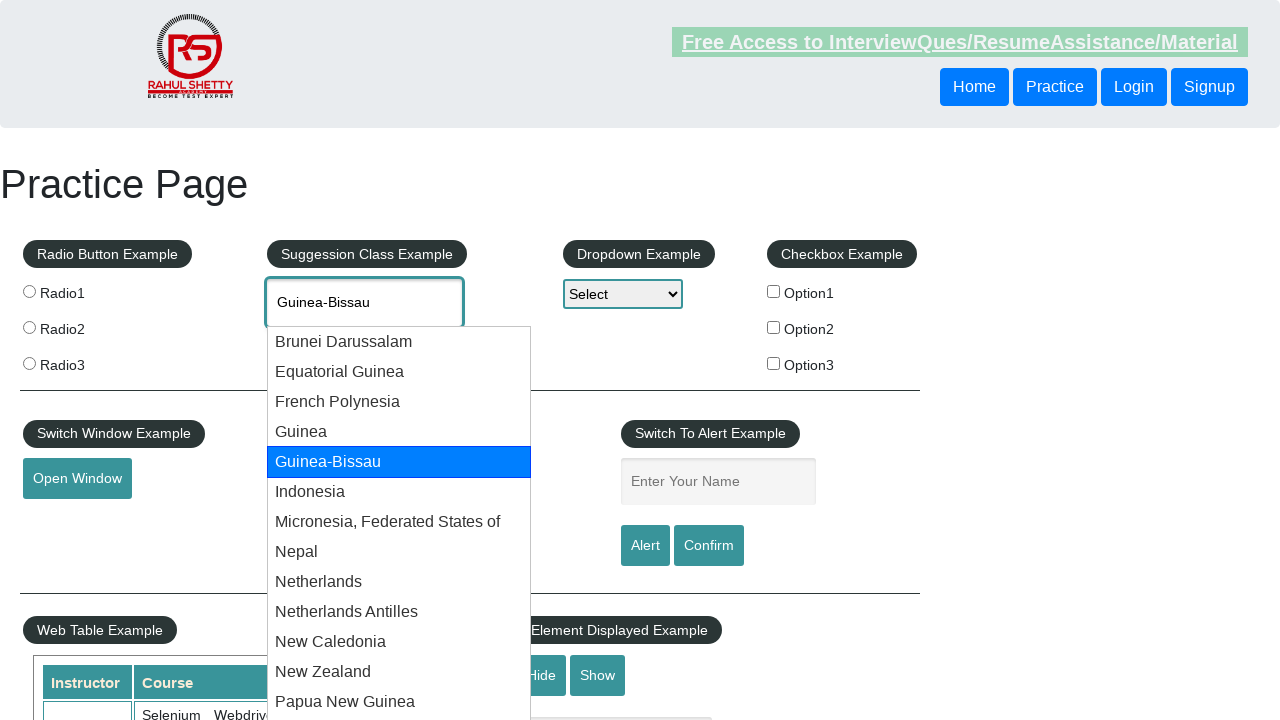

Pressed ArrowDown to navigate autocomplete suggestions (6/8) on input.inputs.ui-autocomplete-input
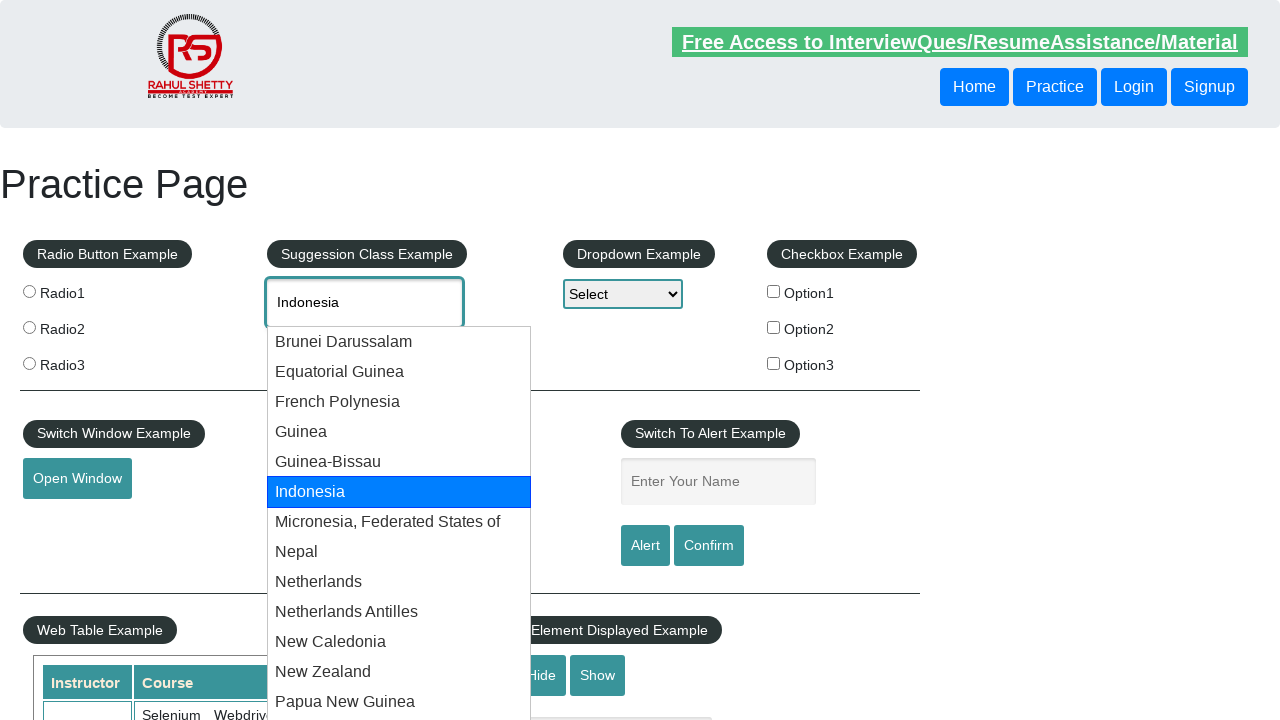

Pressed ArrowDown to navigate autocomplete suggestions (7/8) on input.inputs.ui-autocomplete-input
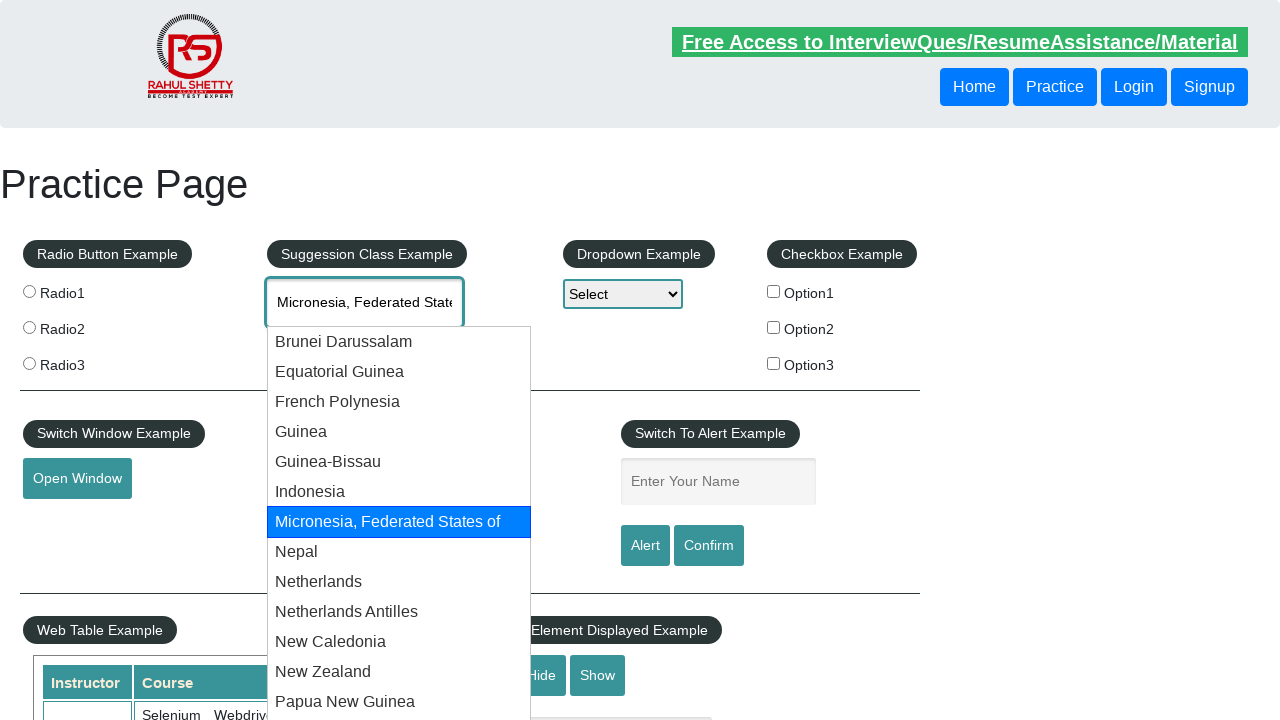

Pressed ArrowDown to navigate autocomplete suggestions (8/8) on input.inputs.ui-autocomplete-input
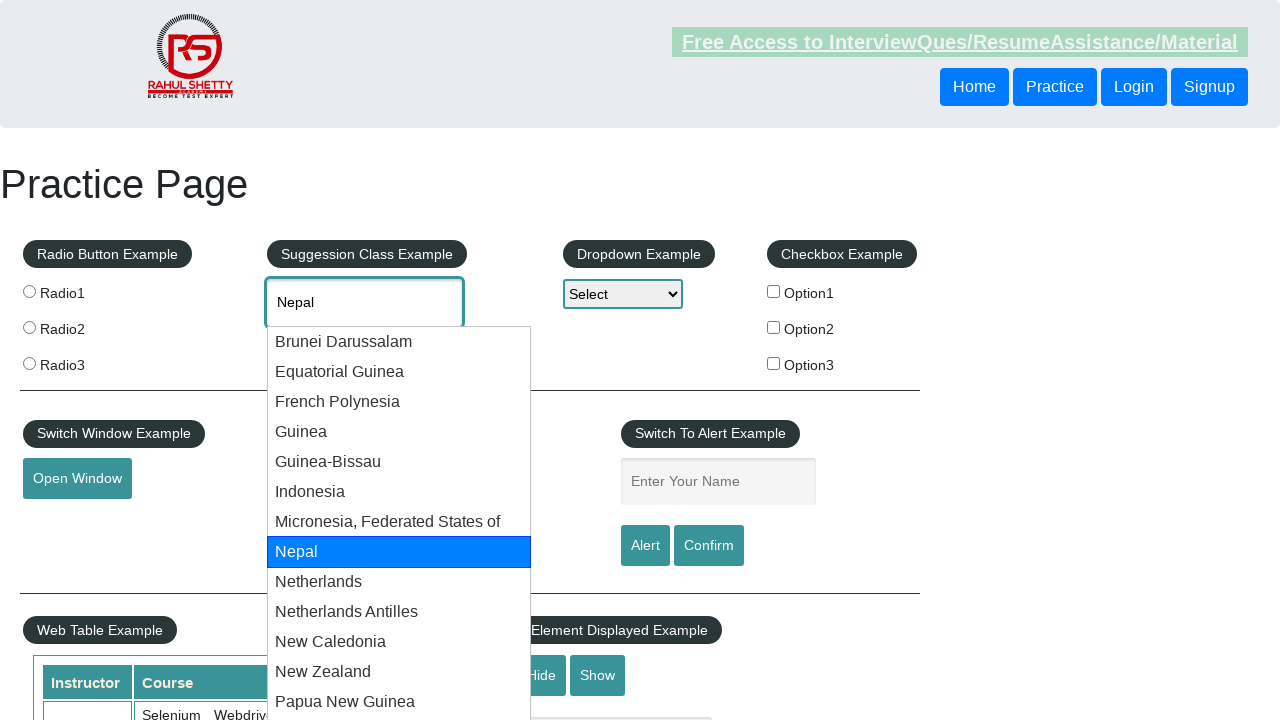

Pressed Enter to select the highlighted autocomplete option on input.inputs.ui-autocomplete-input
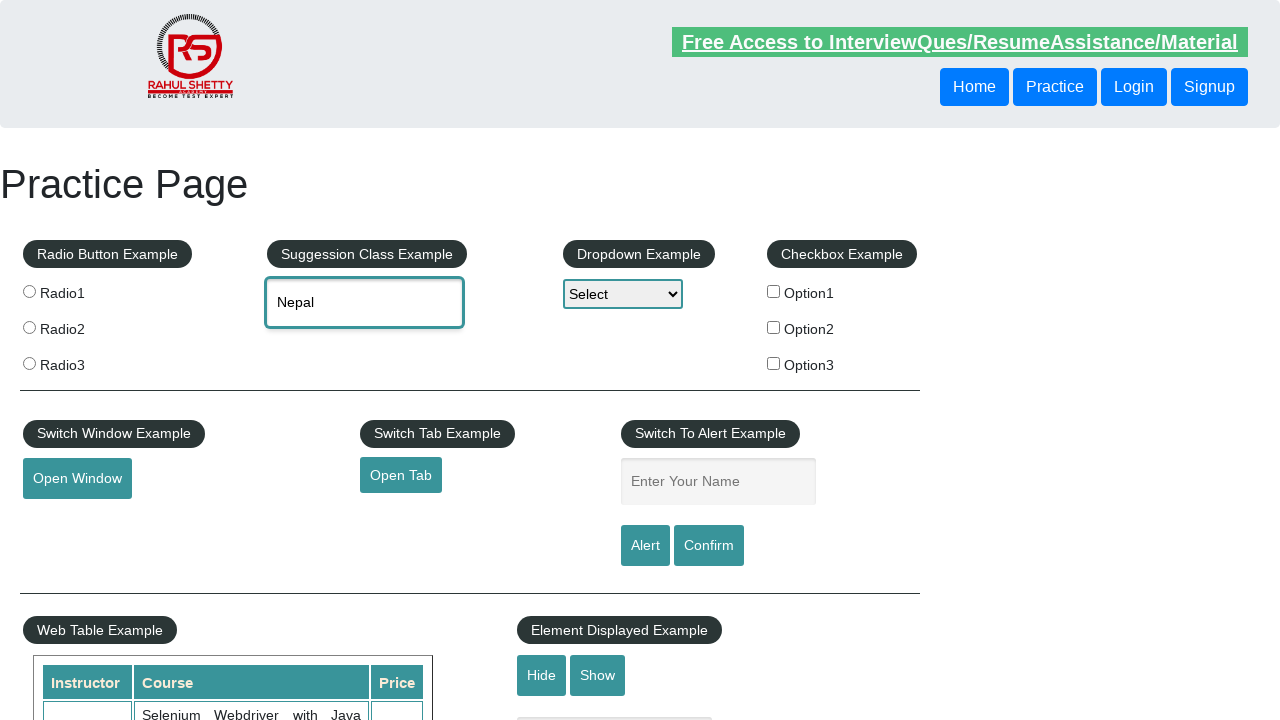

Waited 2 seconds for selection to be applied
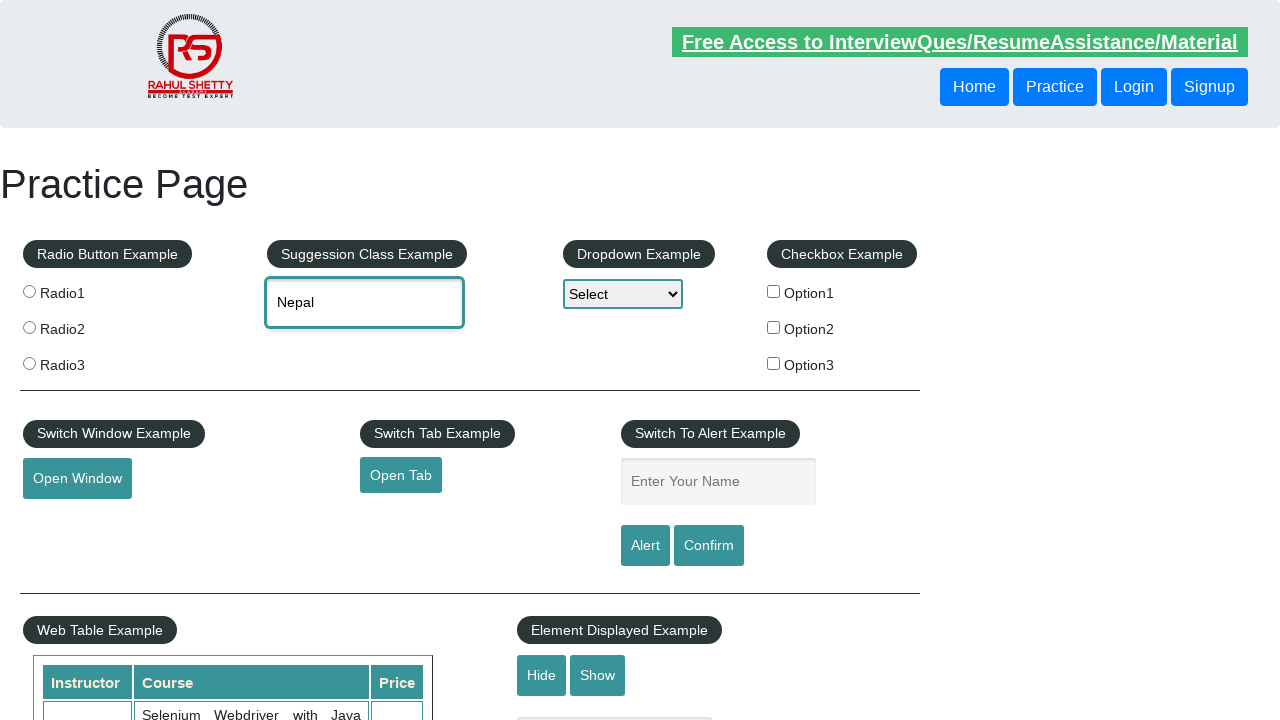

Retrieved selected value from autocomplete field: 'Nepal'
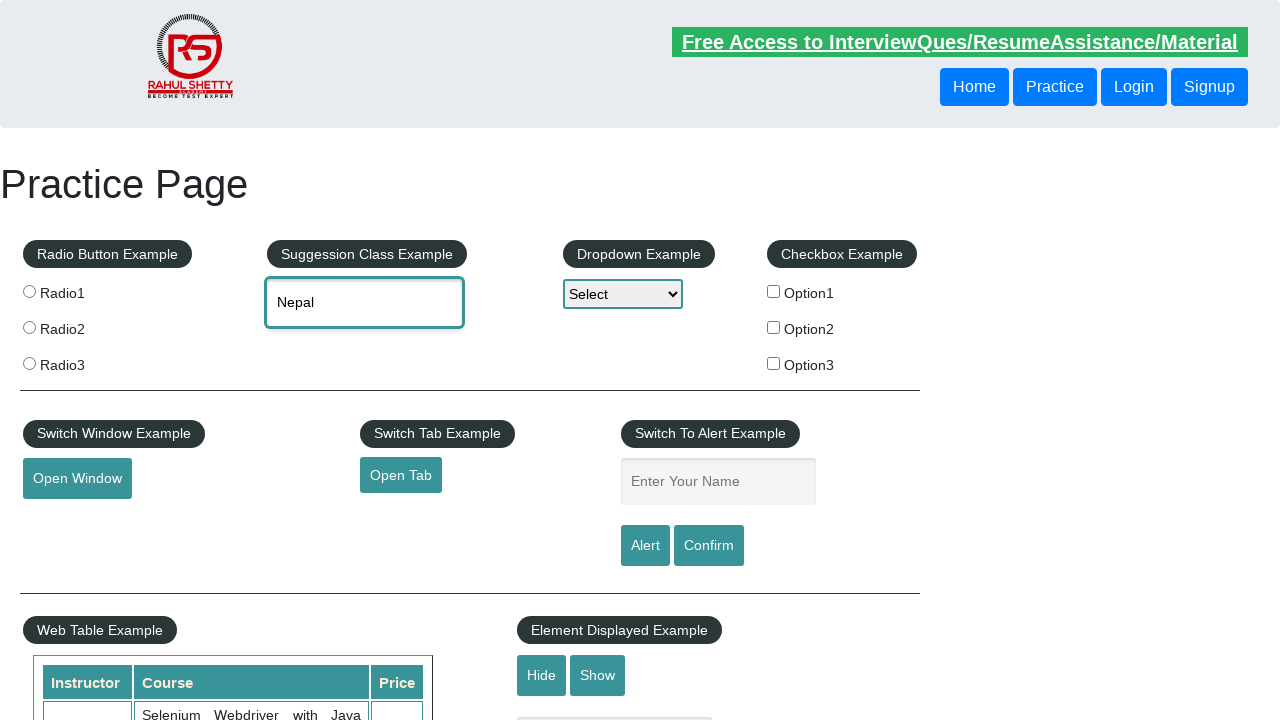

Printed selected value: Nepal
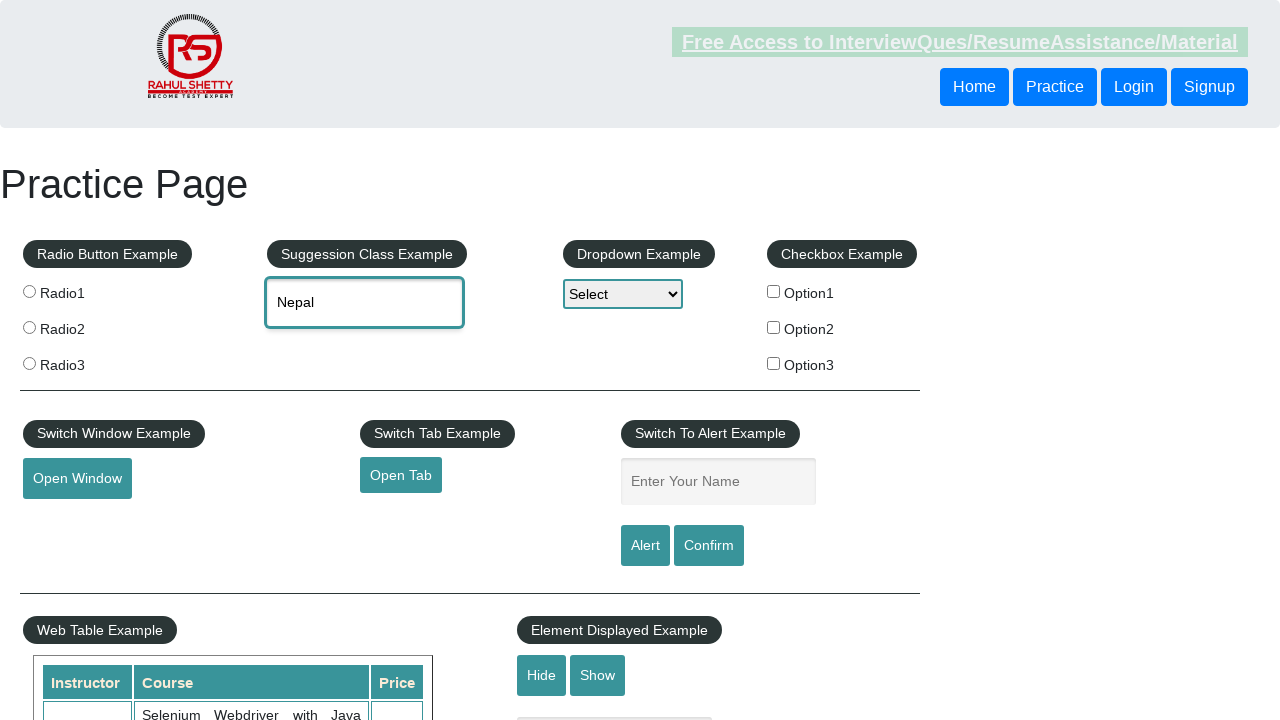

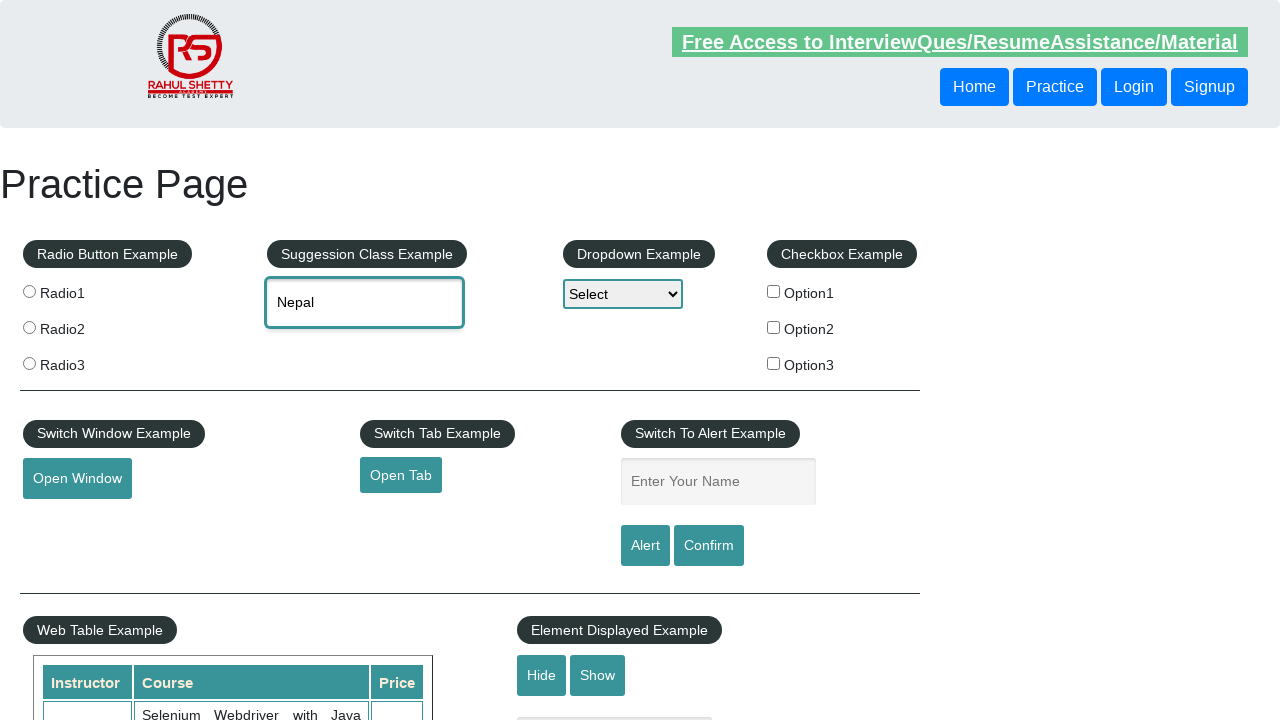